Navigates to Greens Technology website, maximizes the browser window, and verifies the page loads by checking the title and URL are accessible.

Starting URL: http://www.greenstechnologys.com/

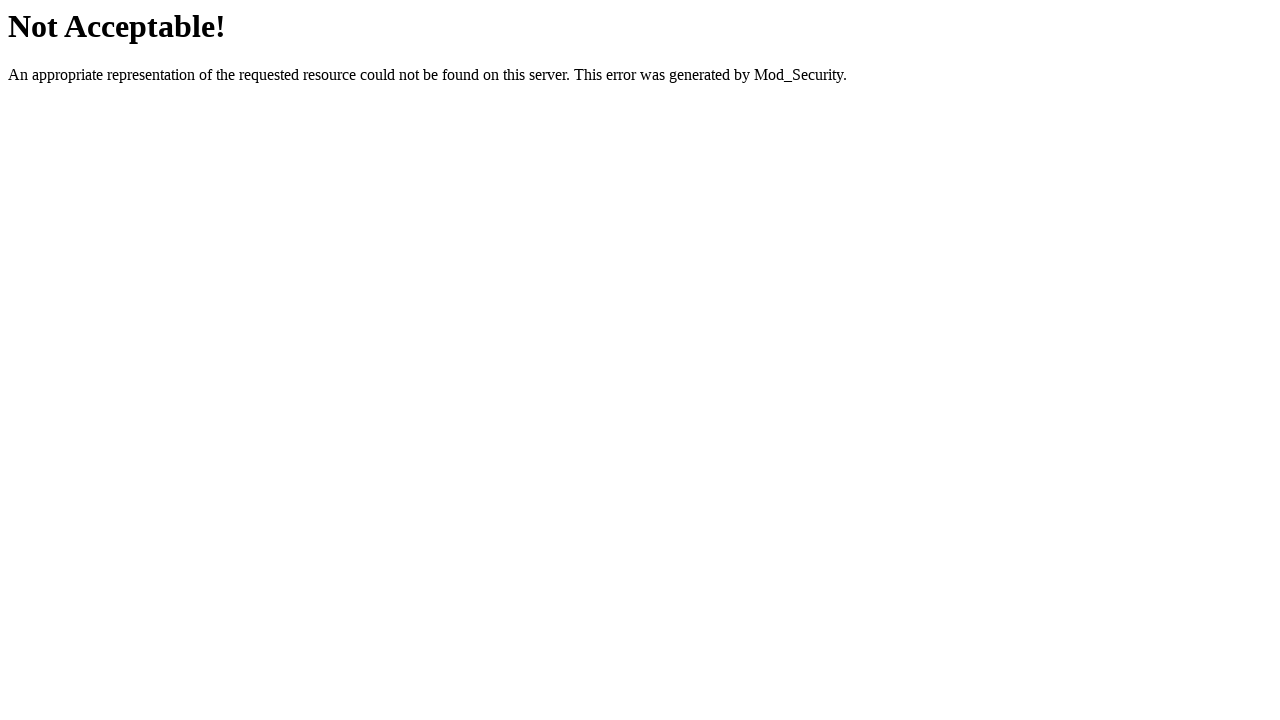

Set viewport size to 1920x1080
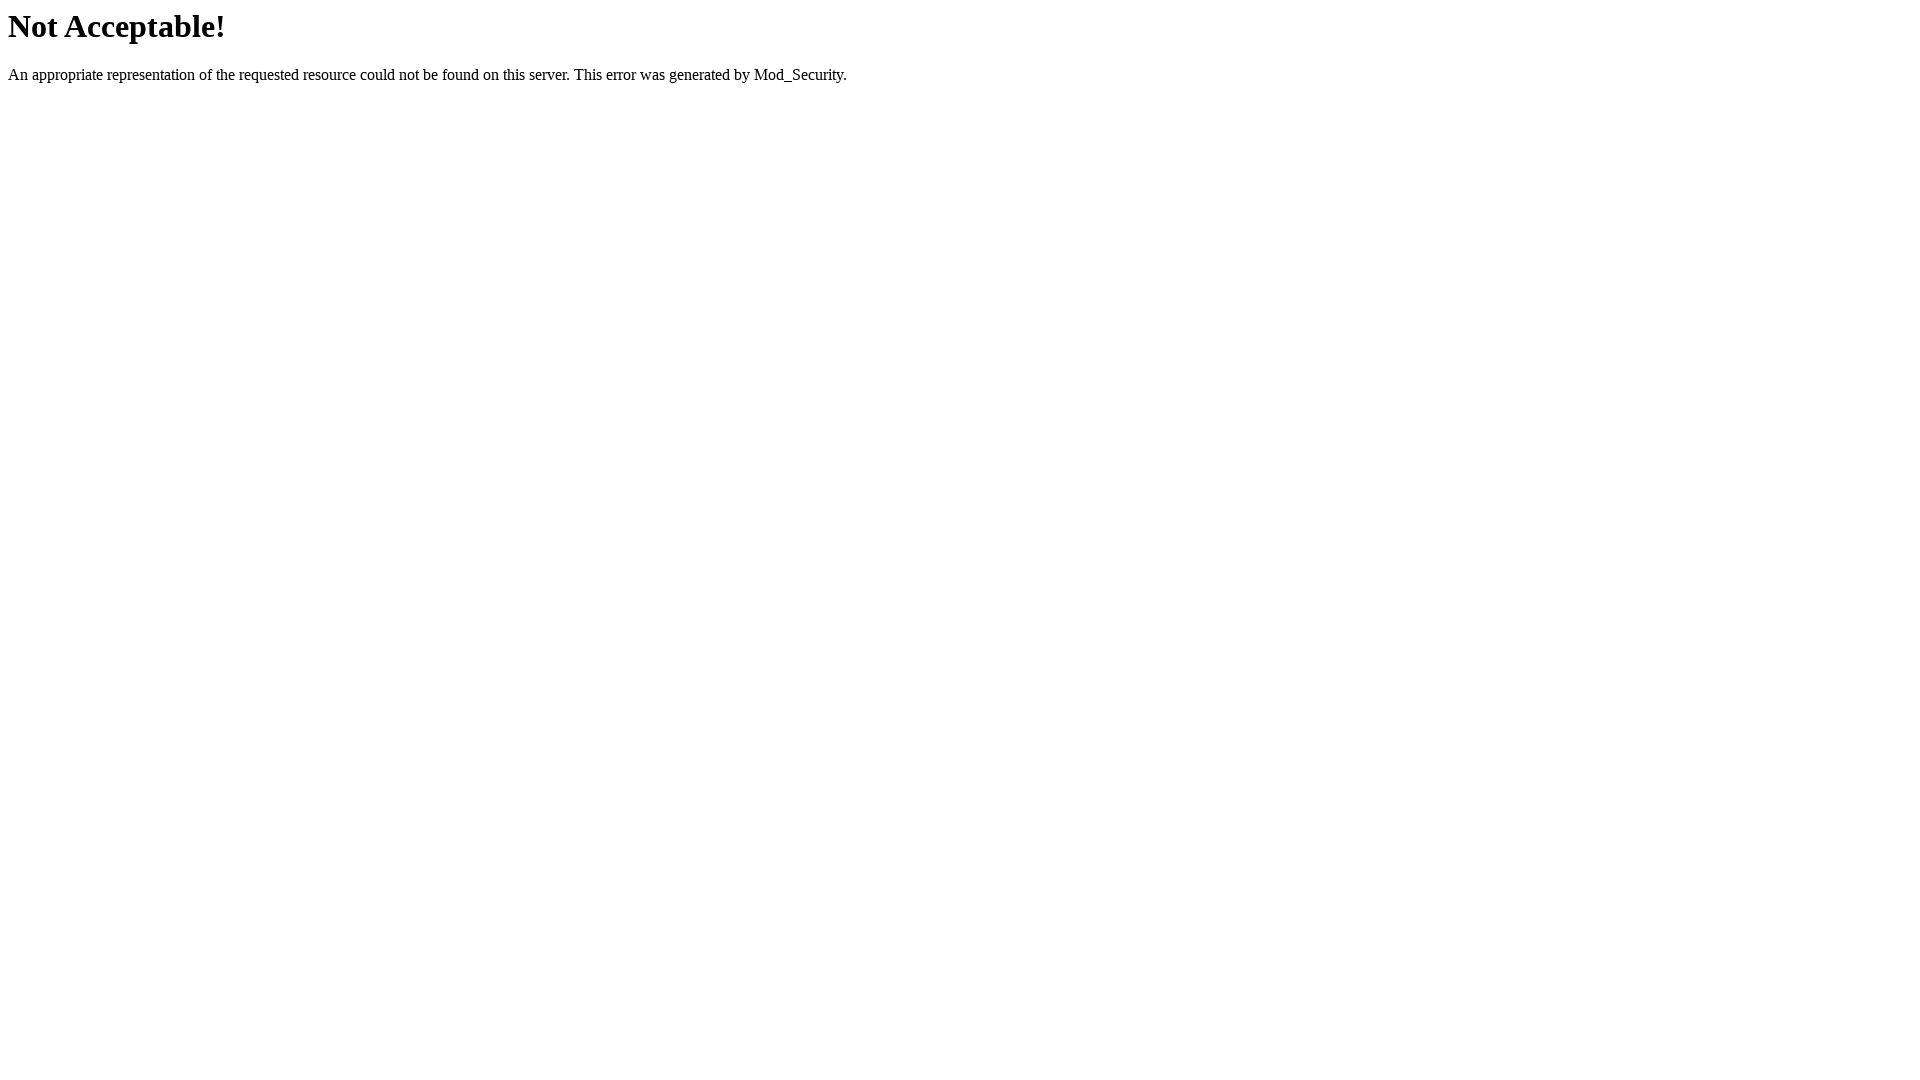

Page loaded (domcontentloaded state)
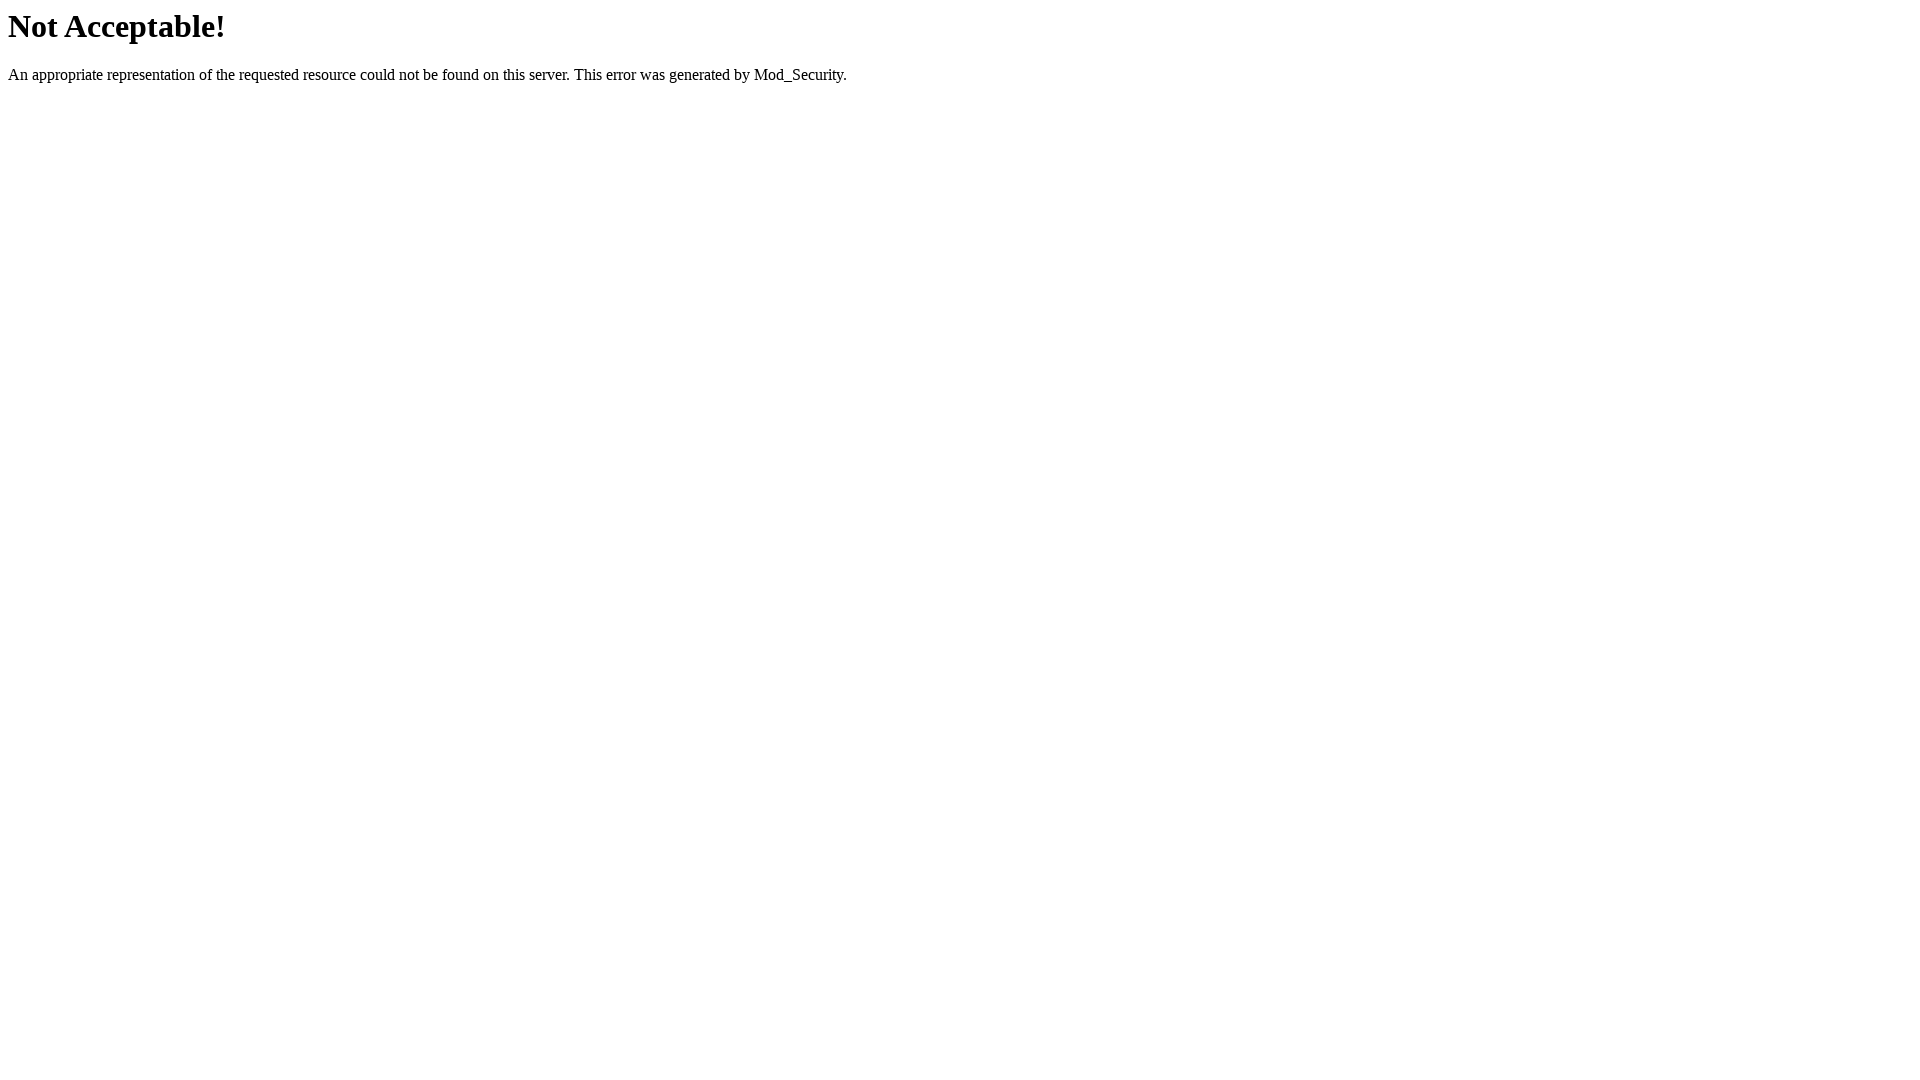

Retrieved page title: Not Acceptable!
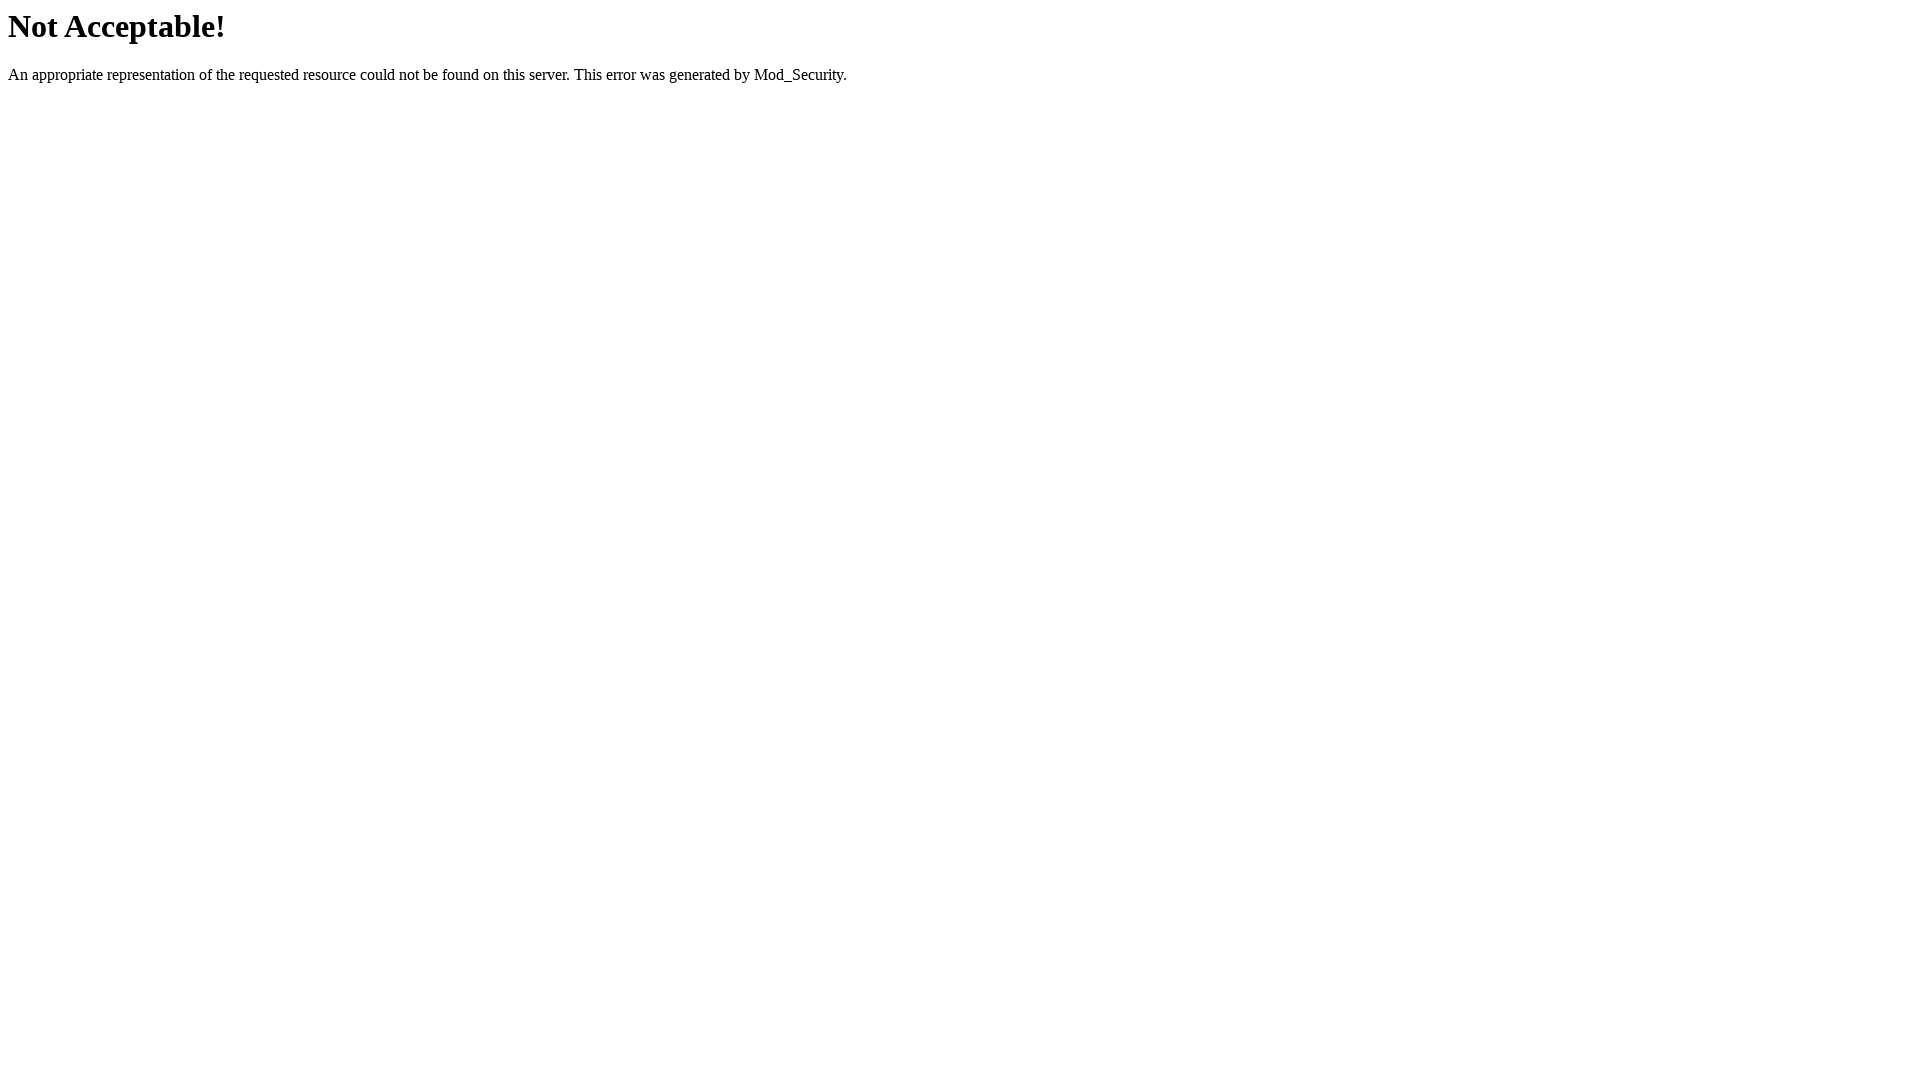

Retrieved current URL: http://www.greenstechnologys.com/
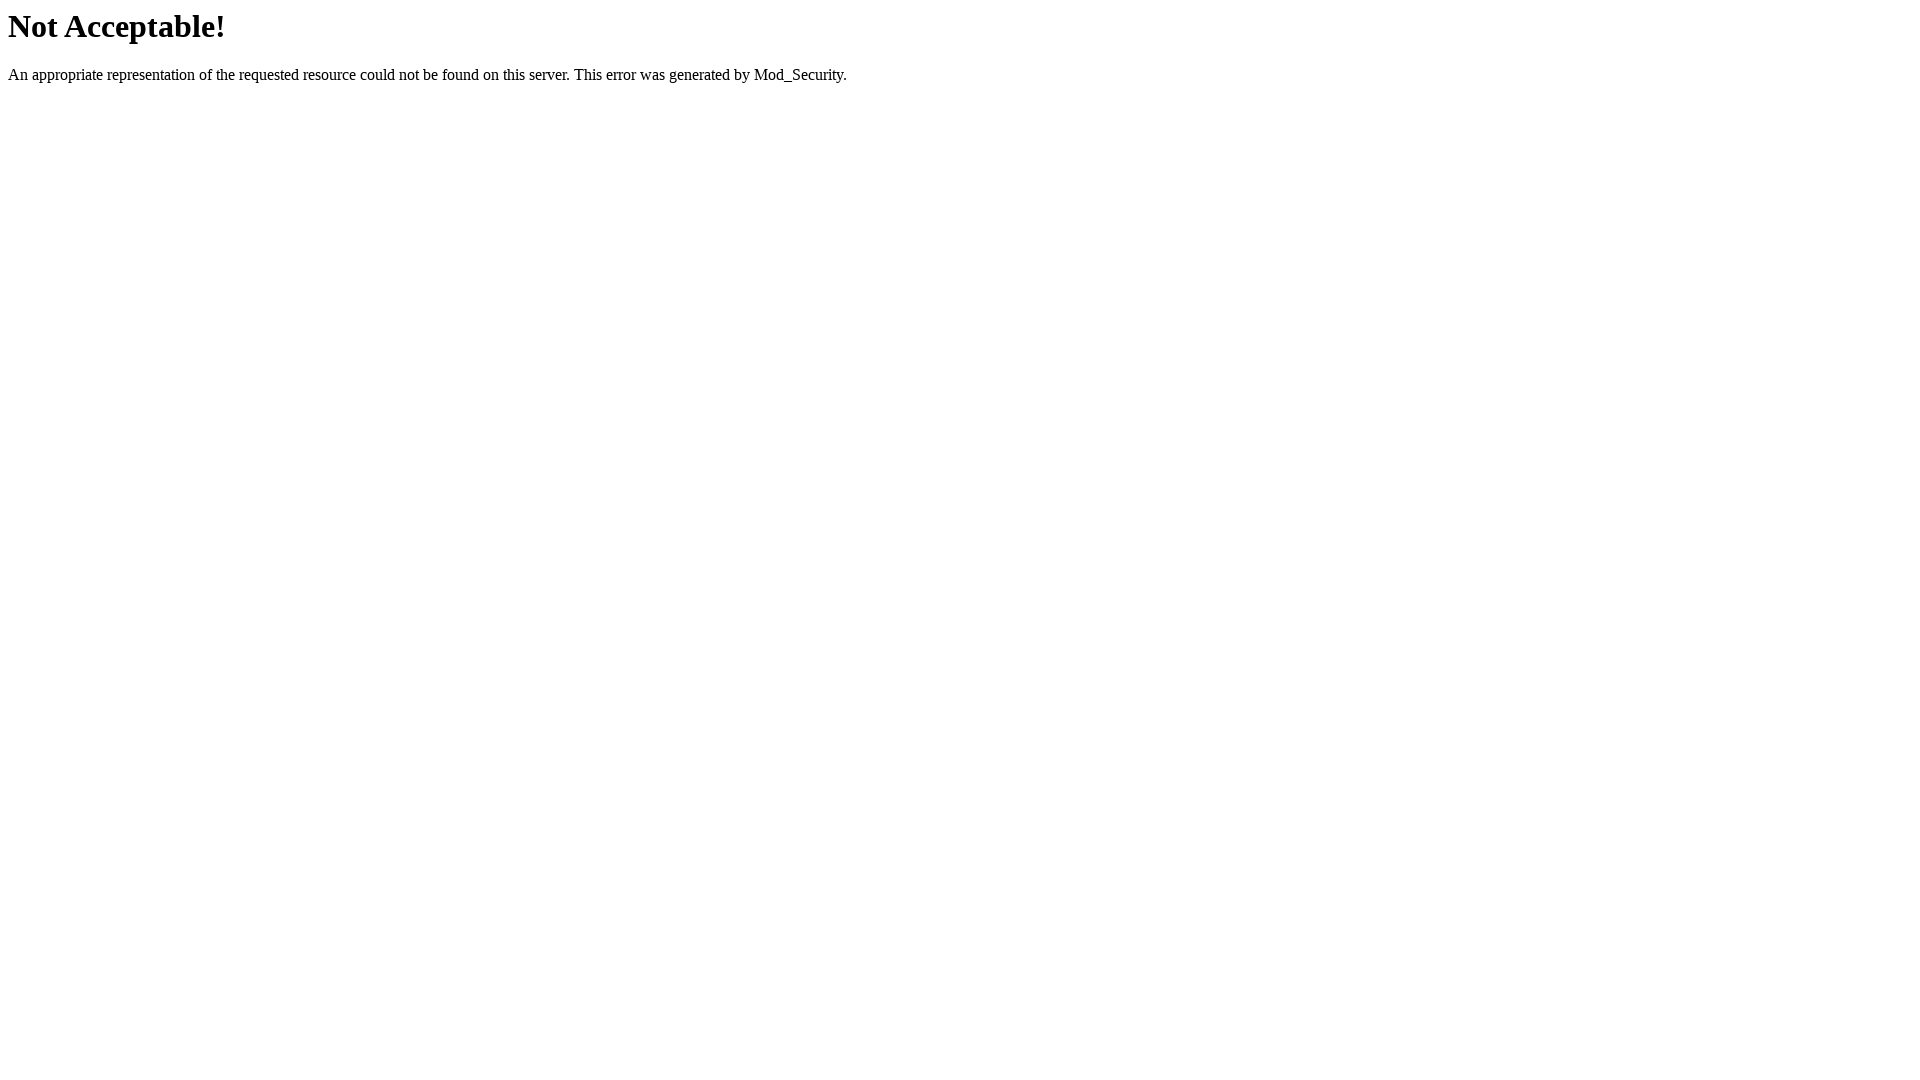

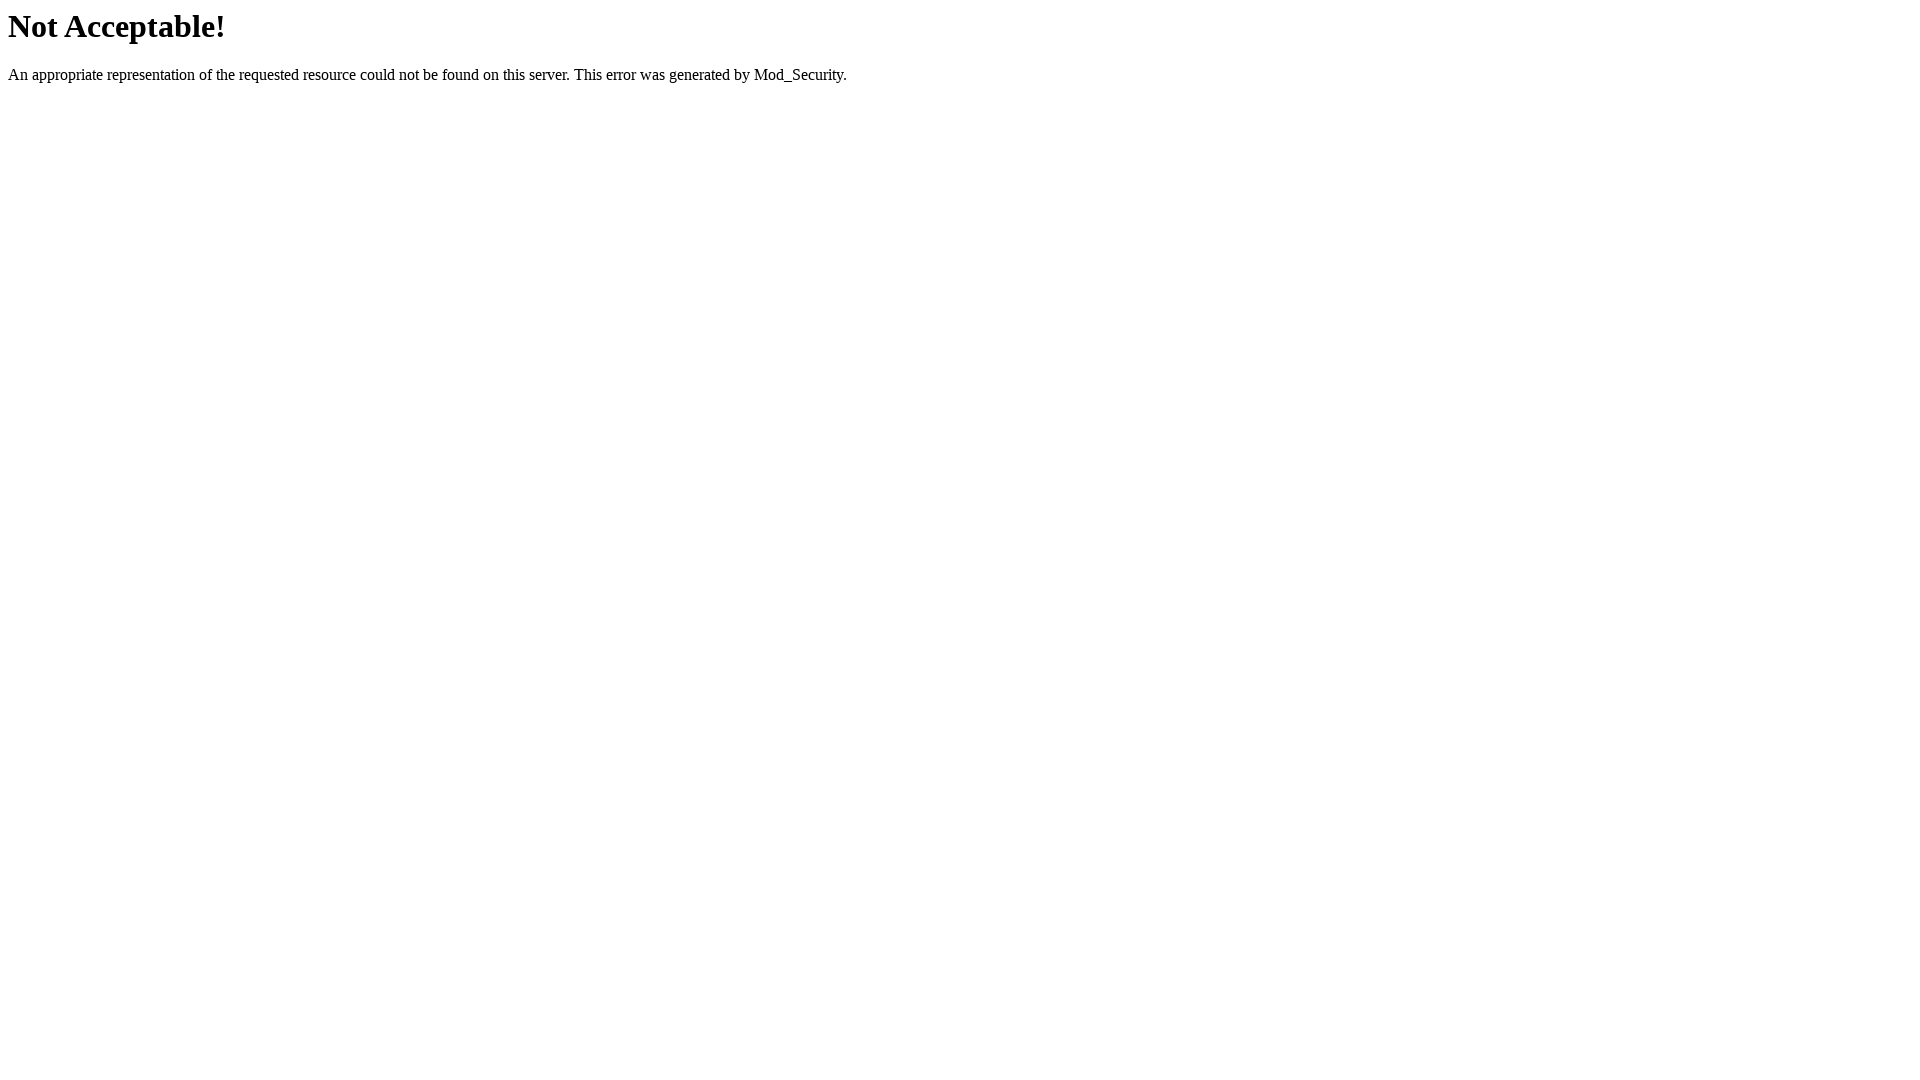